Tests YouTube search functionality by entering a search query into the search box

Starting URL: https://www.youtube.com

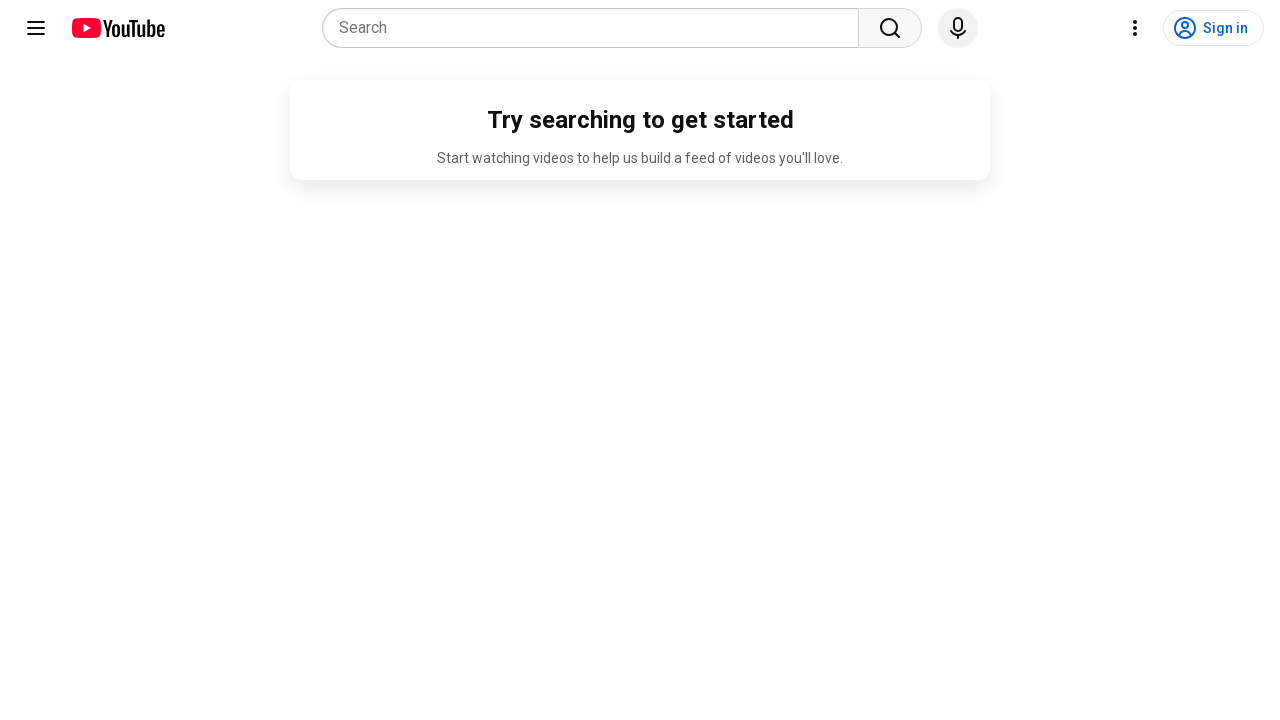

Filled YouTube search box with 'Python advanced' on input[name='search_query']
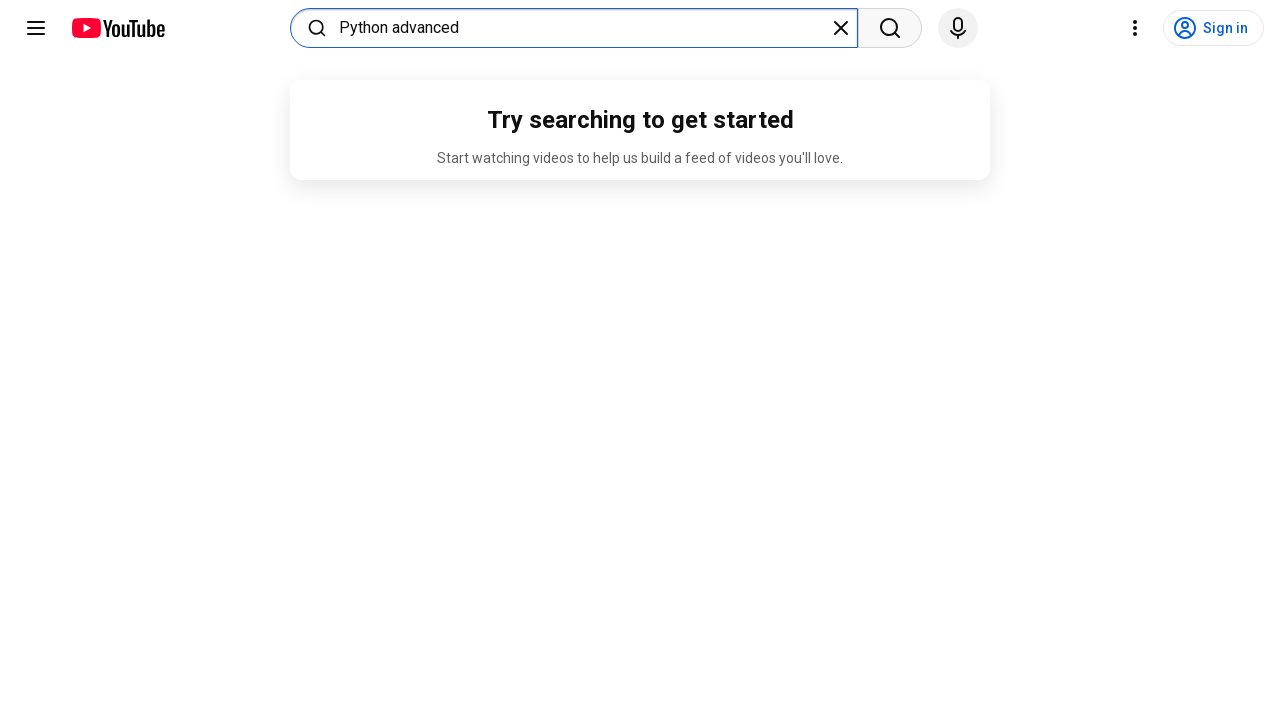

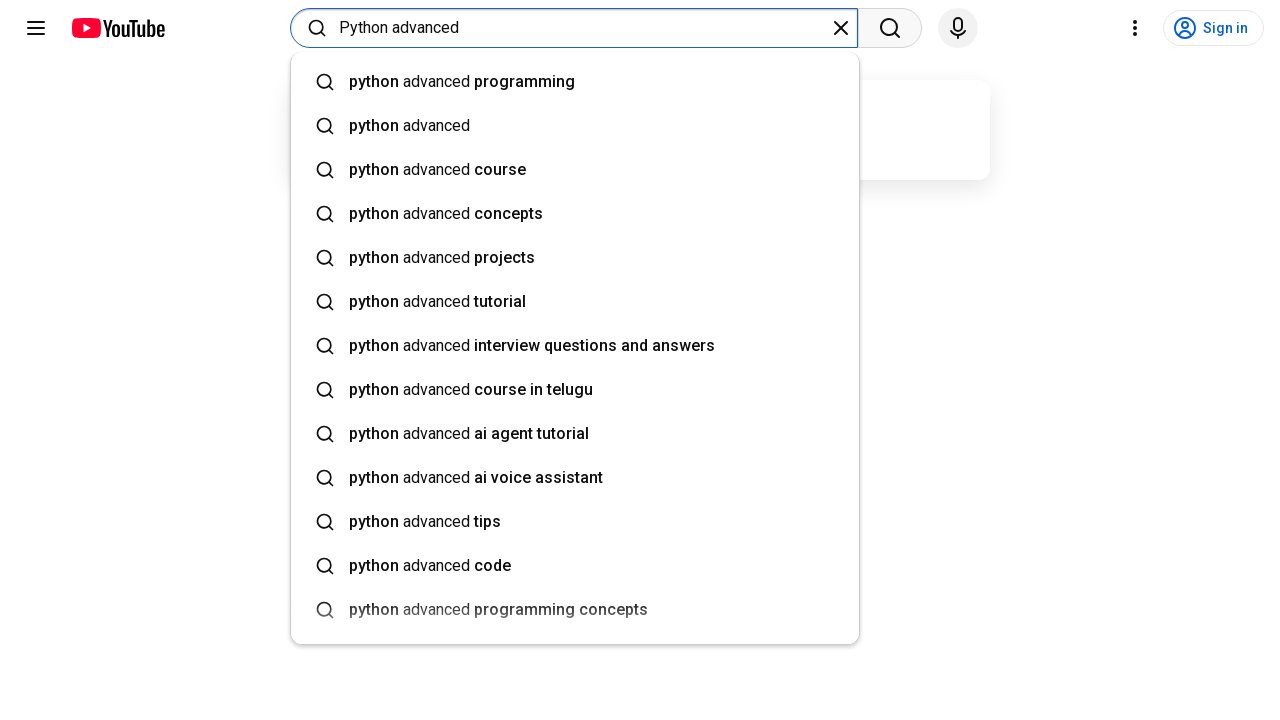